Tests window manipulation by locating a logo element and changing window states (maximize, minimize, fullscreen) and positions to observe how element location changes on the page.

Starting URL: https://opensource-demo.orangehrmlive.com/web/index.php/auth/login

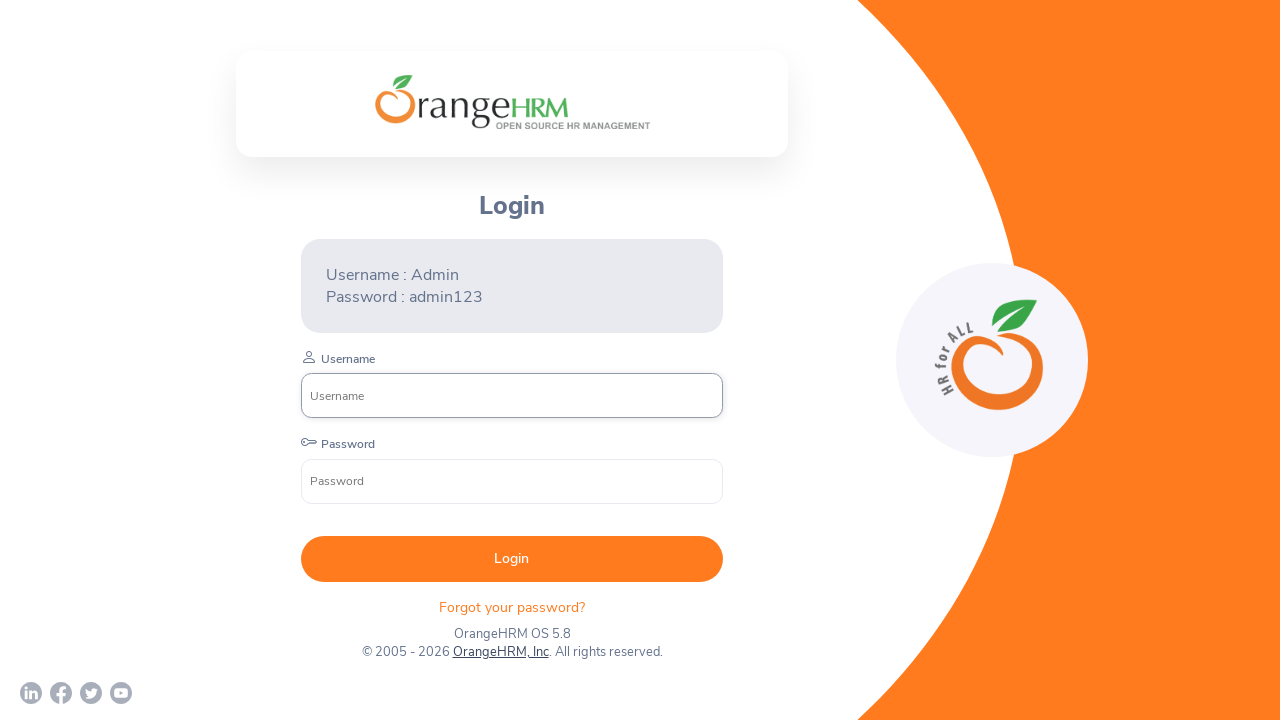

Waited for logo element to be visible
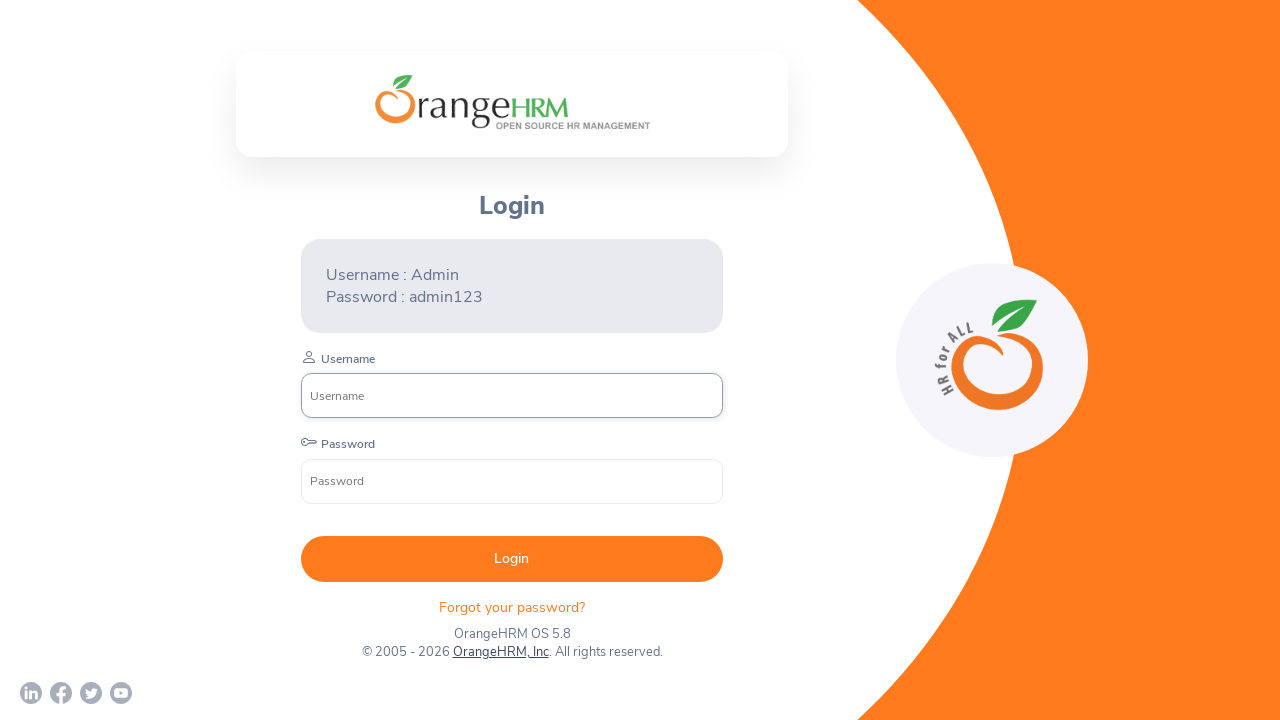

Retrieved initial logo location: (374.5, 75.34375)
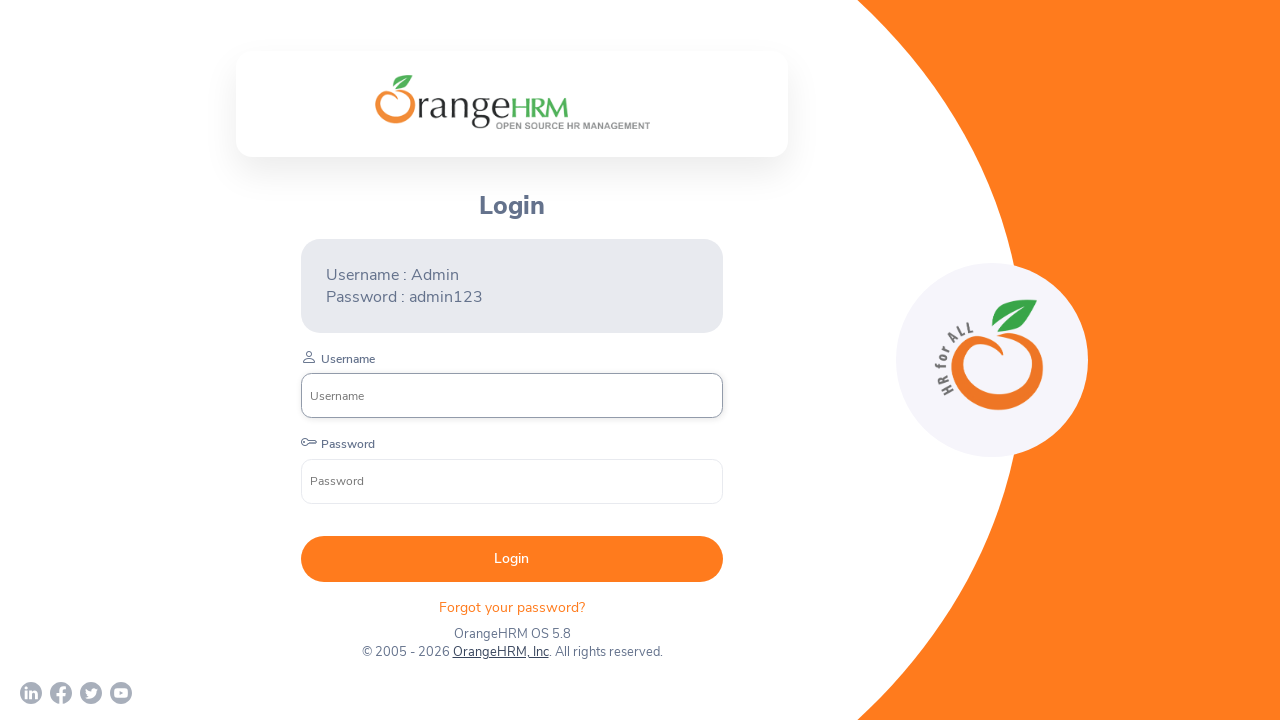

Set viewport to 1920x1080 (maximized window state)
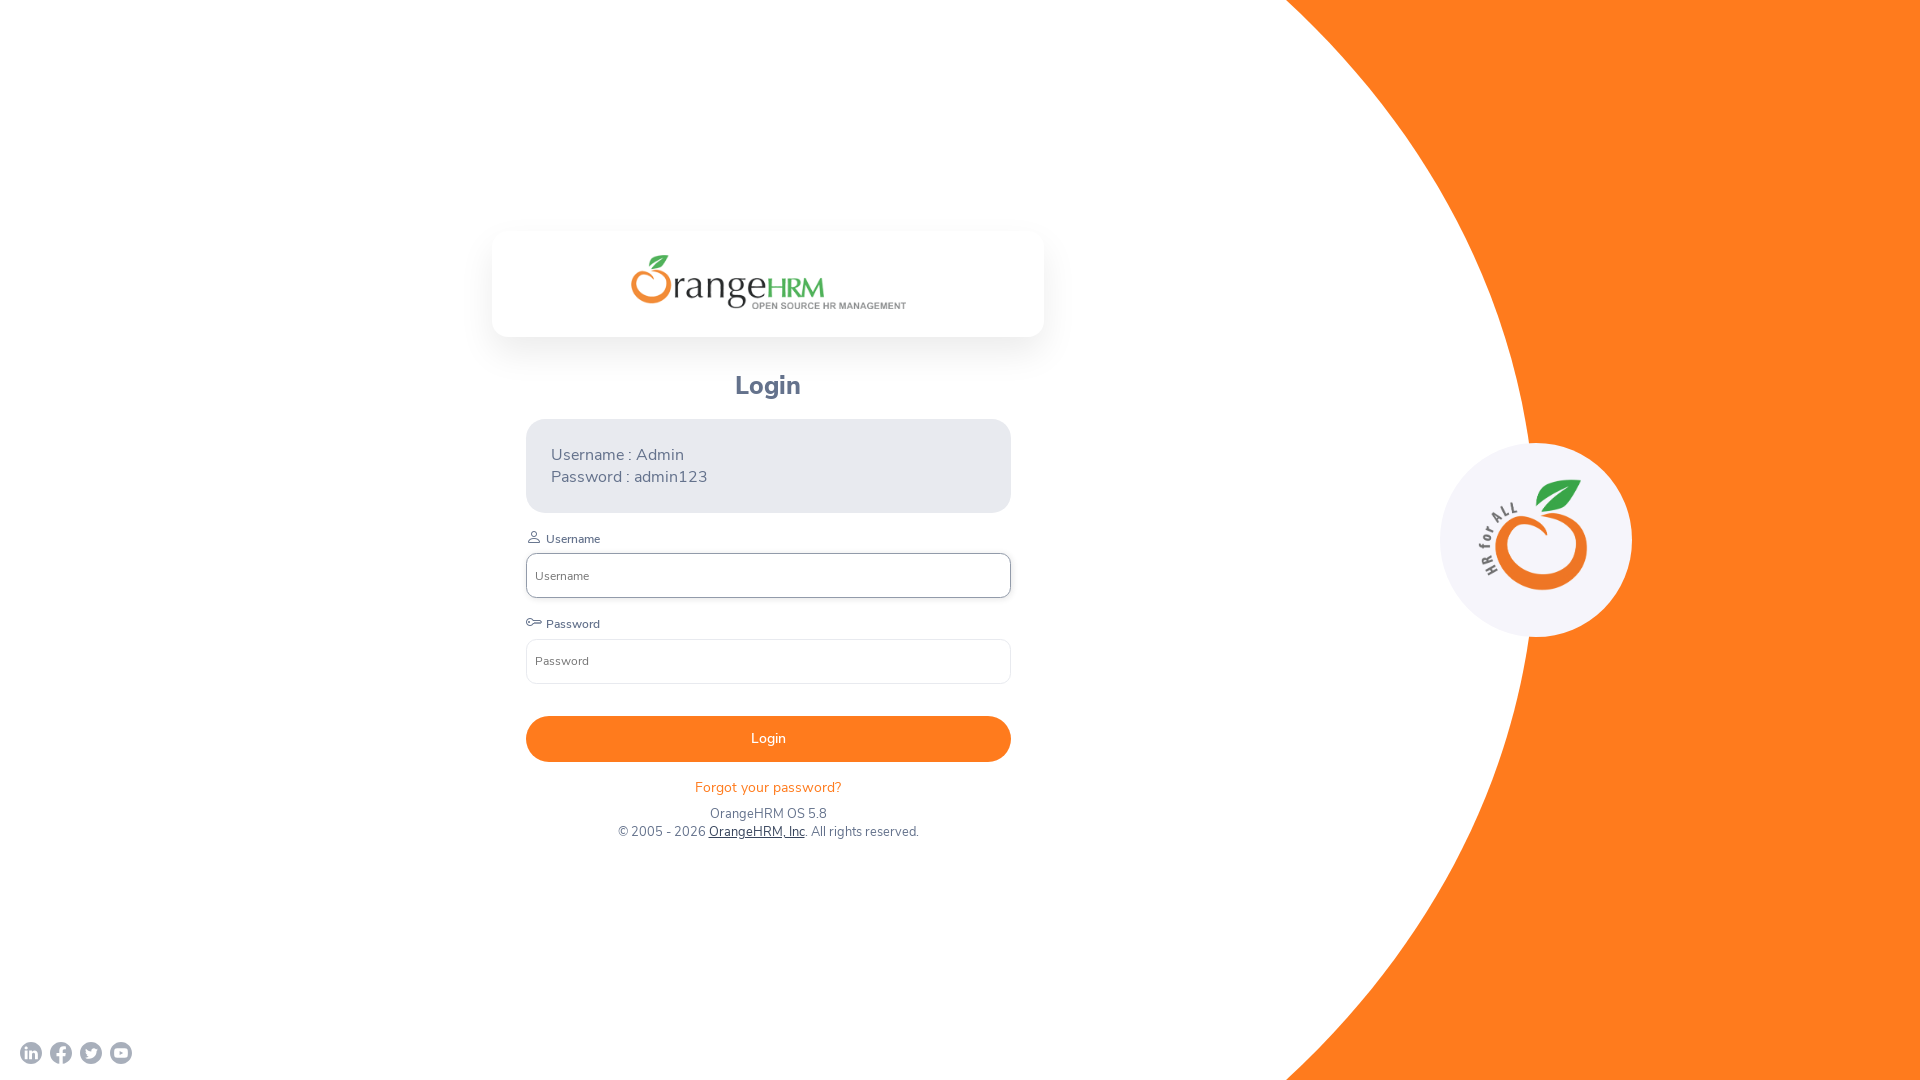

Waited 500ms for layout to stabilize after maximizing
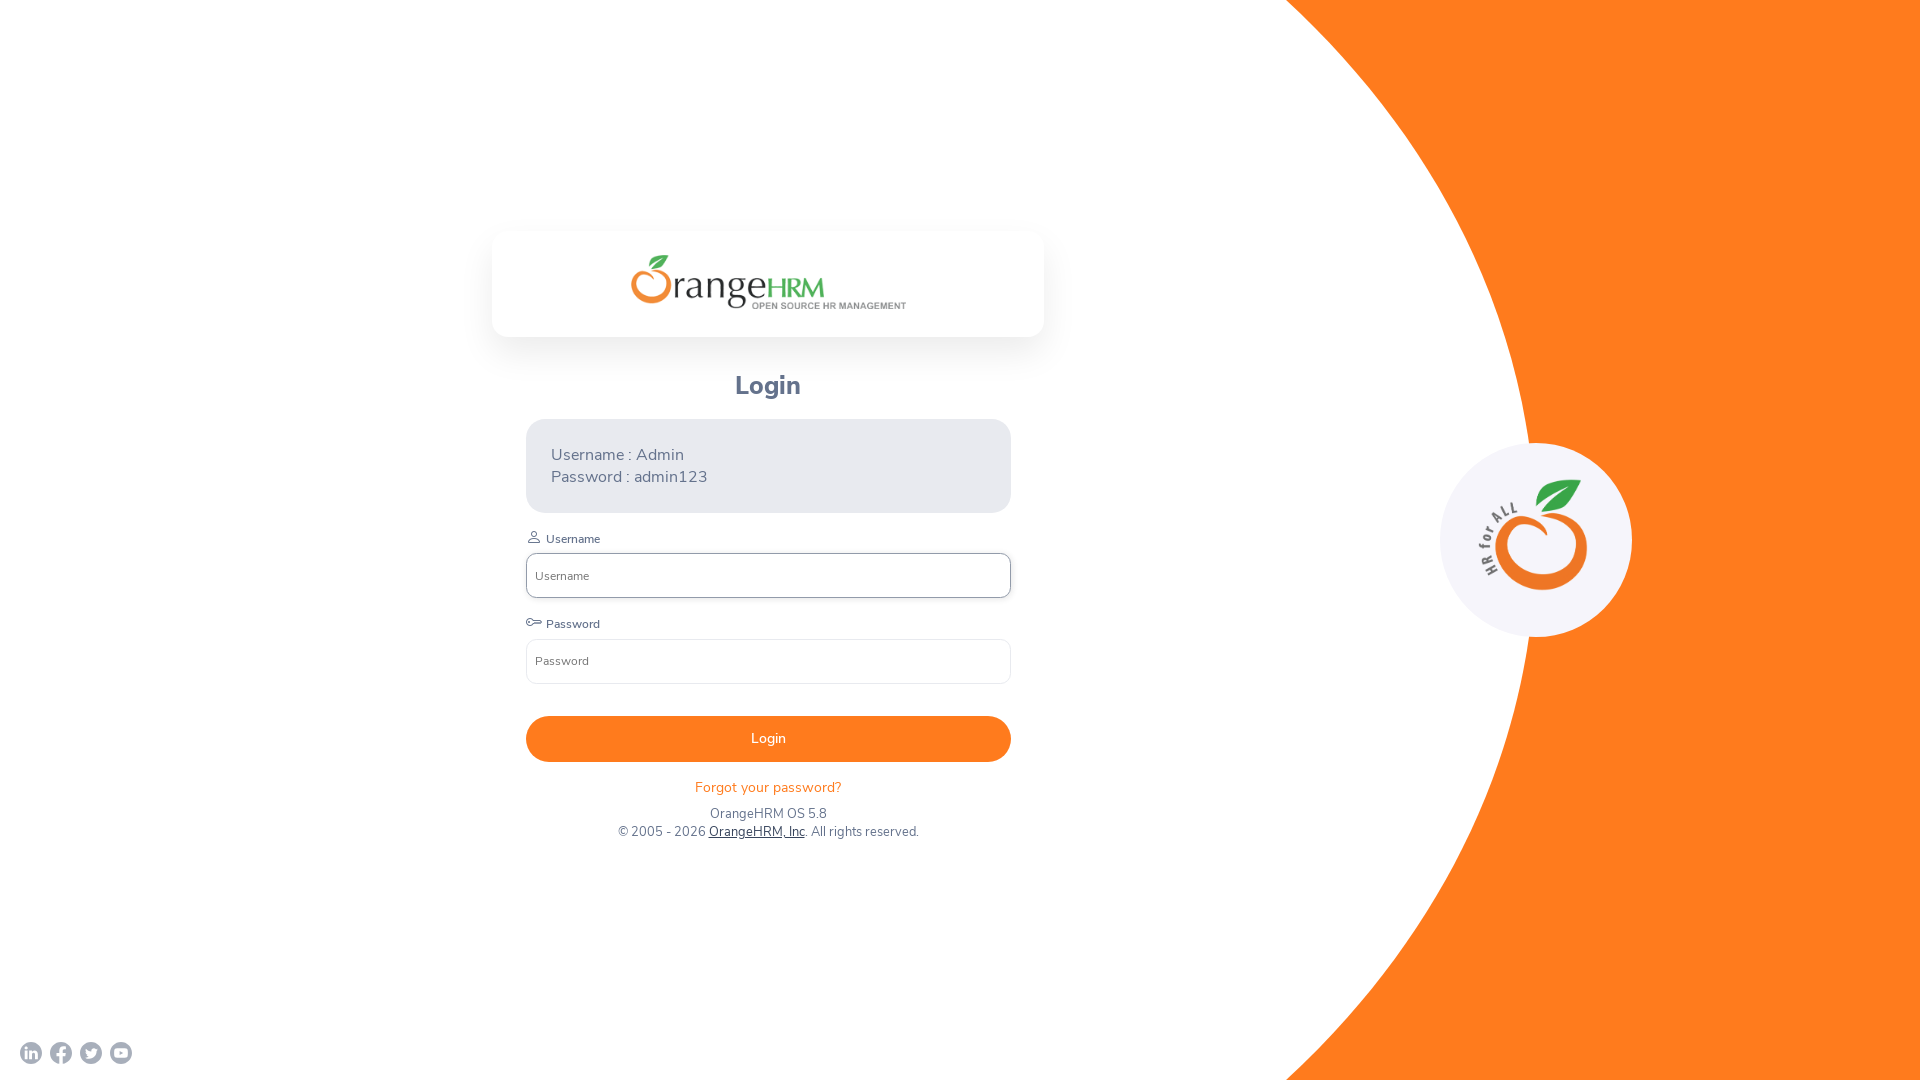

Retrieved logo location after maximizing: (630.5, 255.34375)
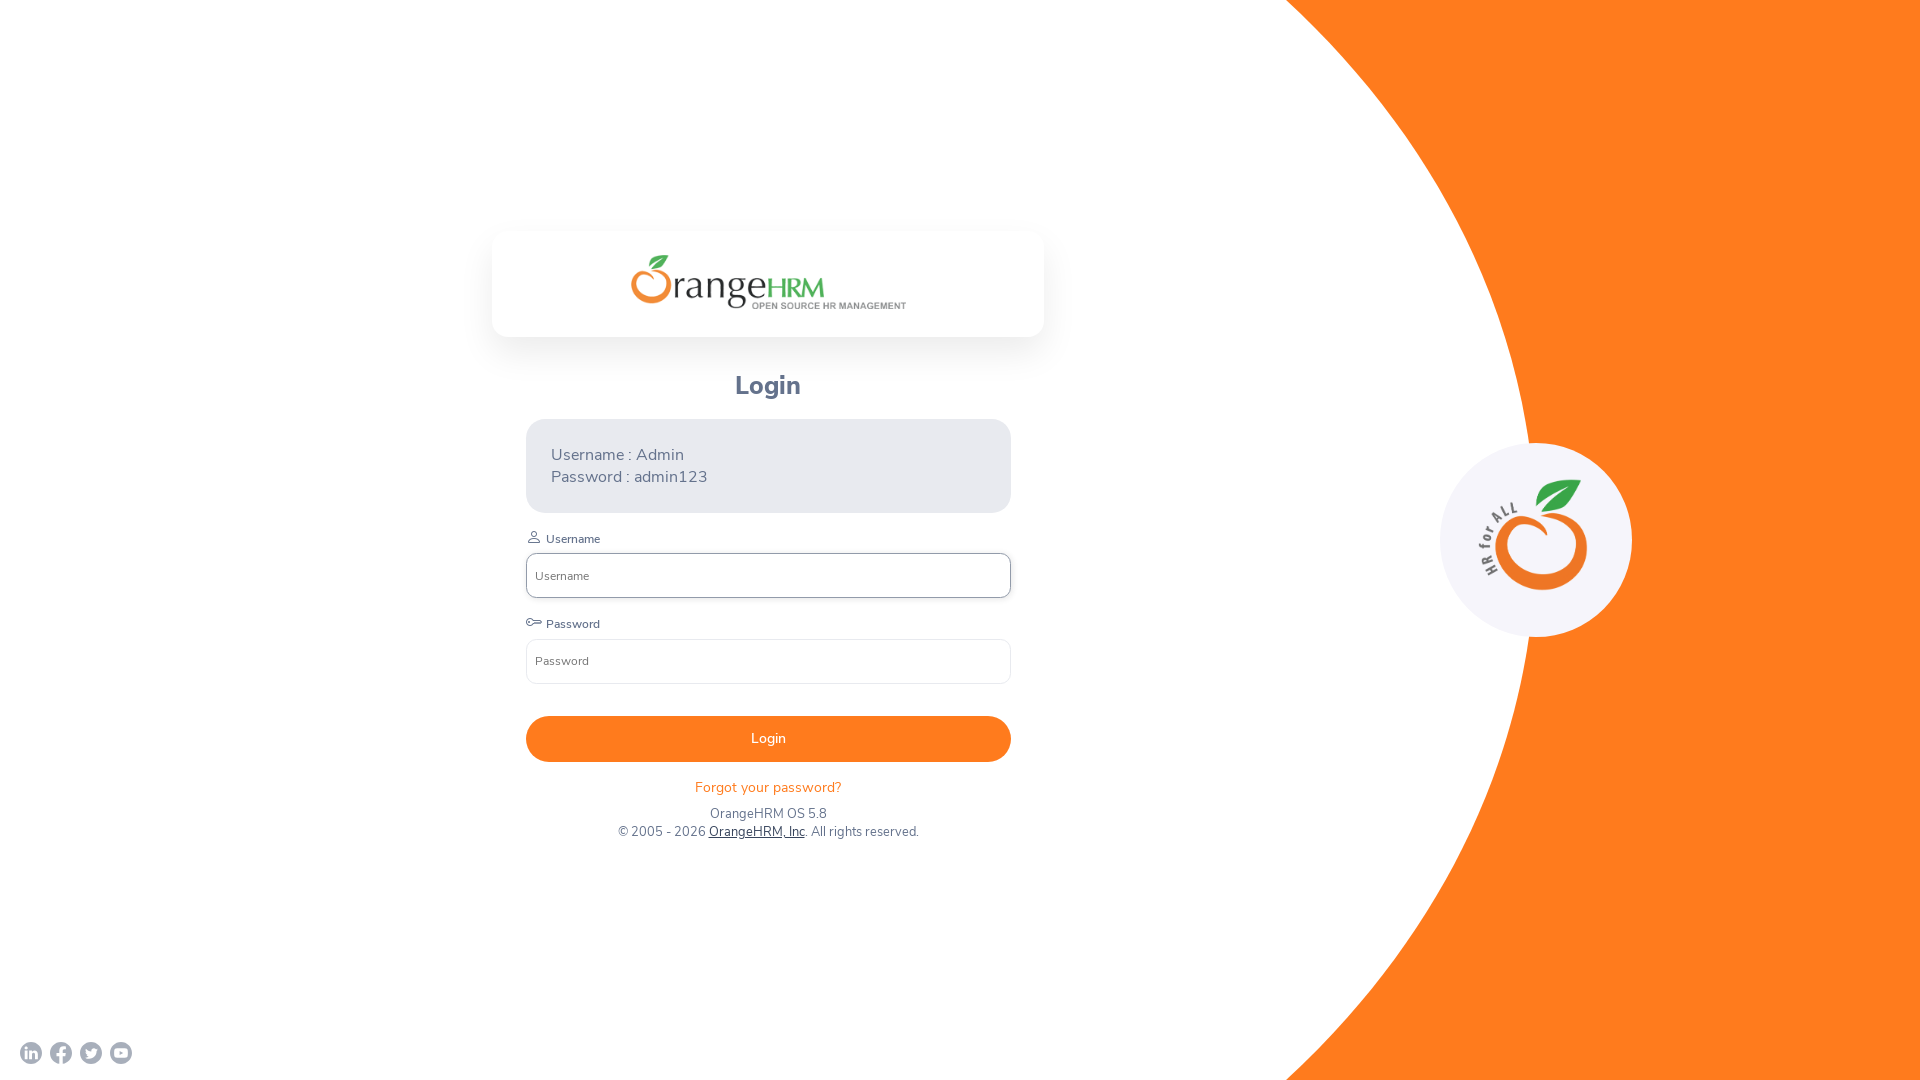

Set viewport to 800x600 (smaller window state)
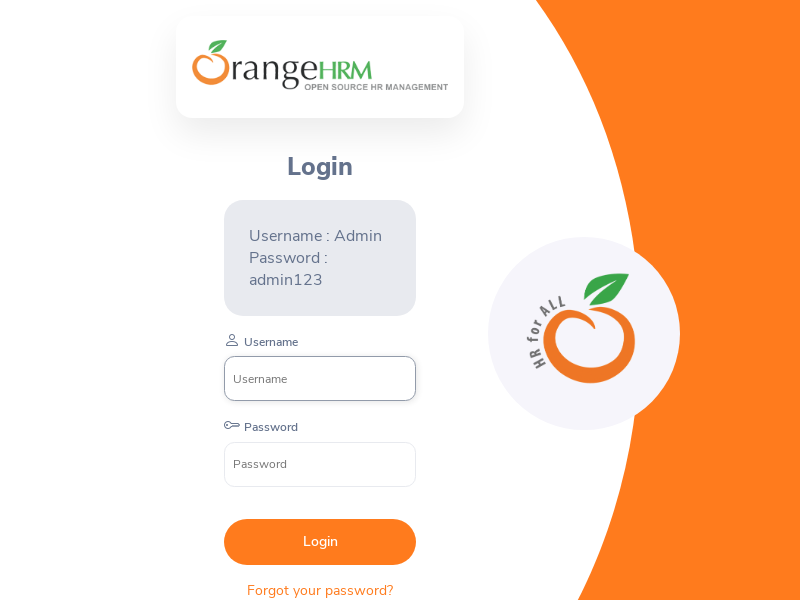

Waited 500ms for layout to stabilize after resizing to smaller viewport
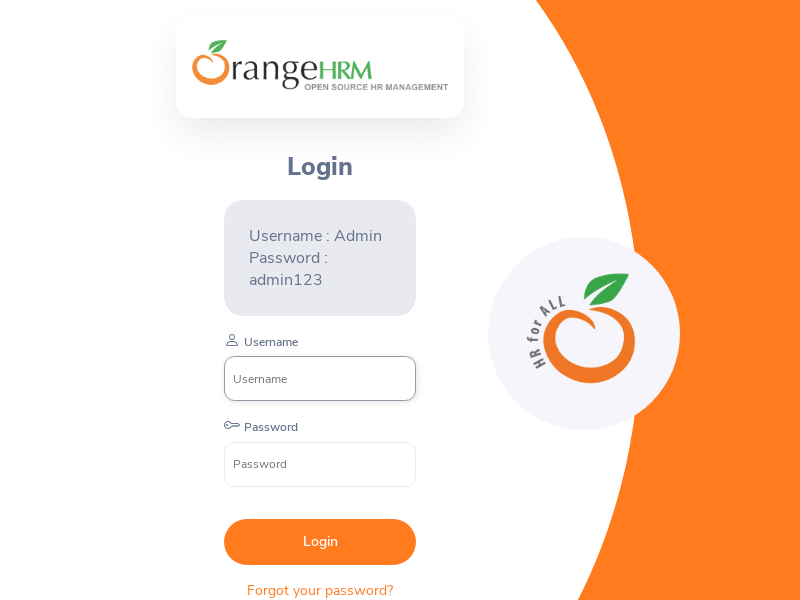

Retrieved logo location on smaller viewport: (192, 40)
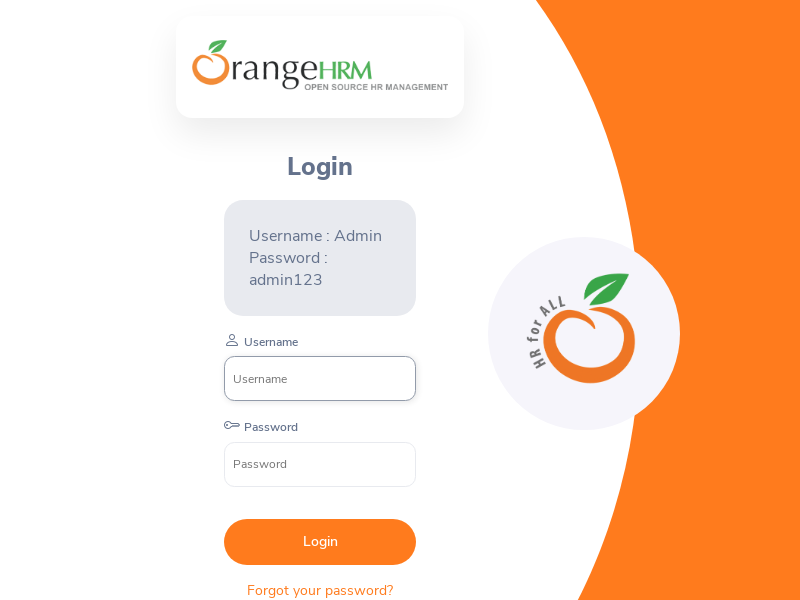

Set viewport to 1920x1080 (fullscreen-like state)
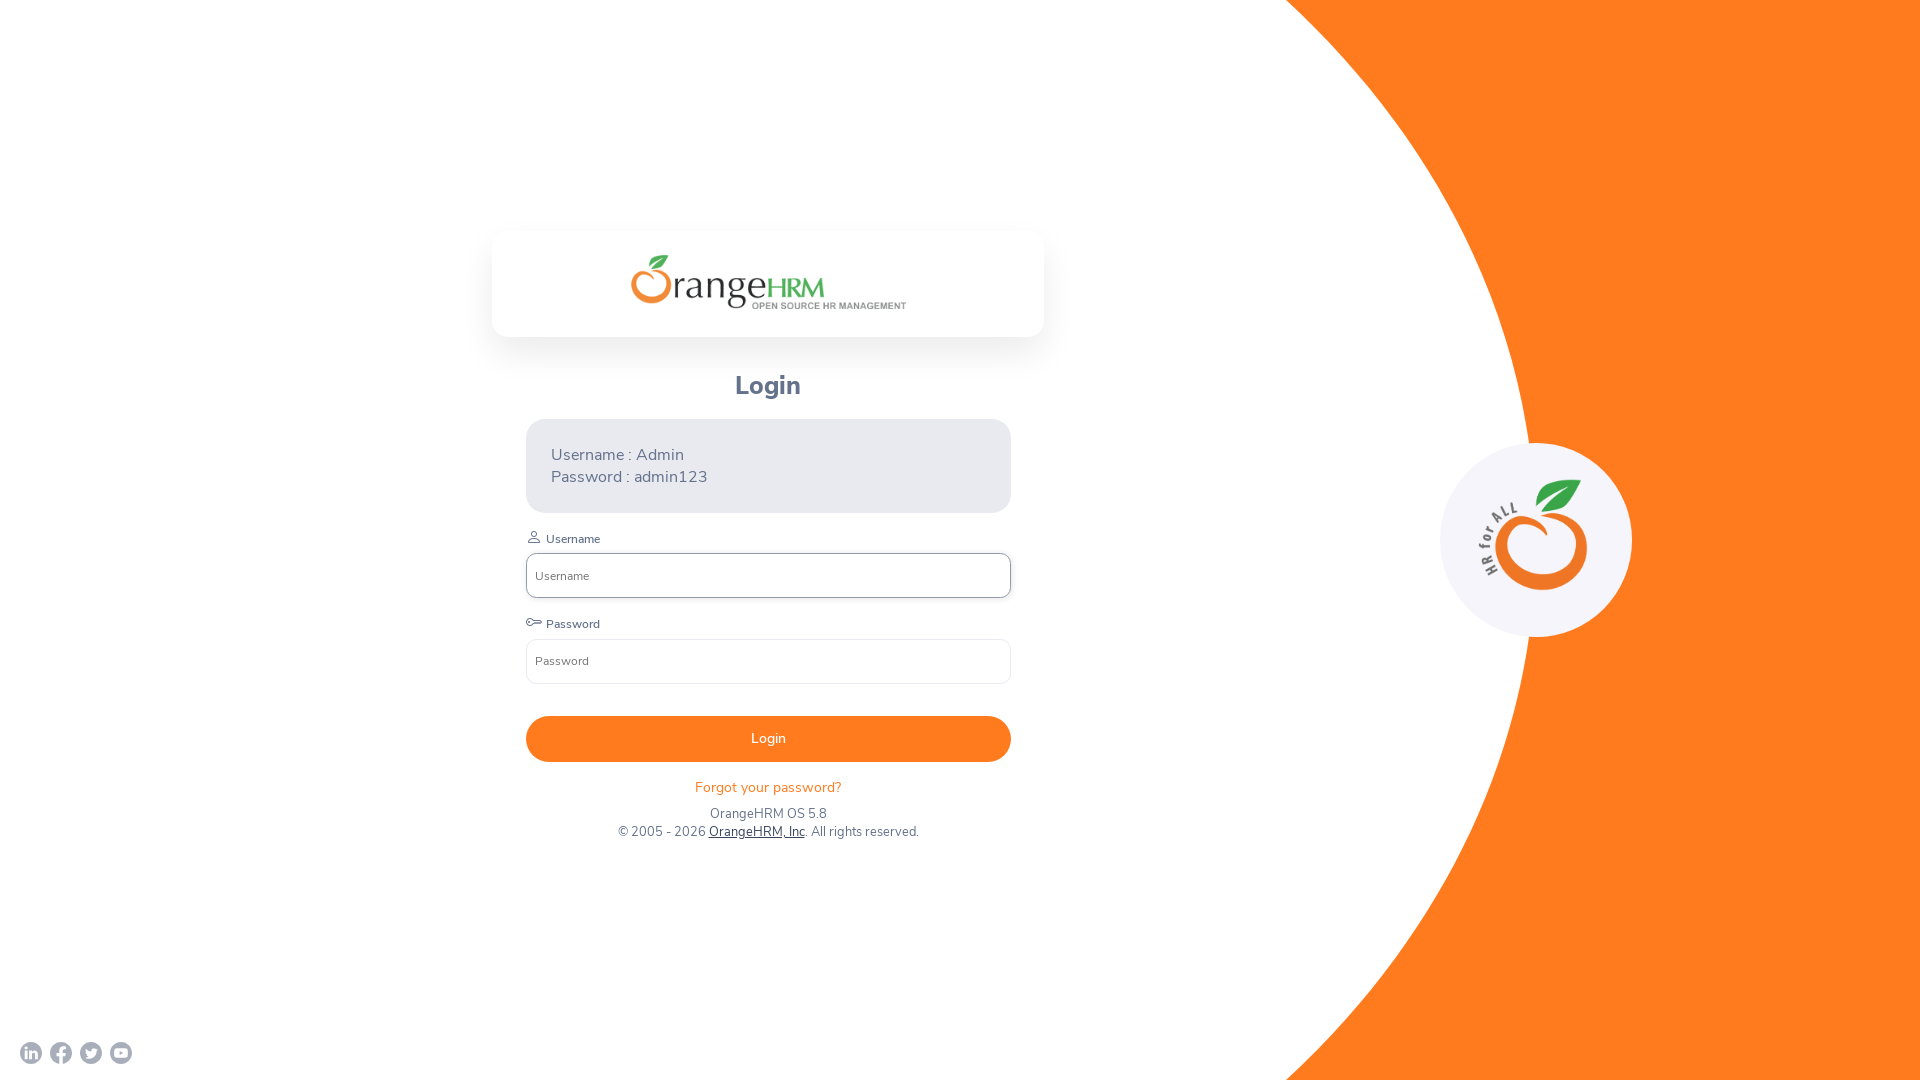

Waited 500ms for layout to stabilize after fullscreen resize
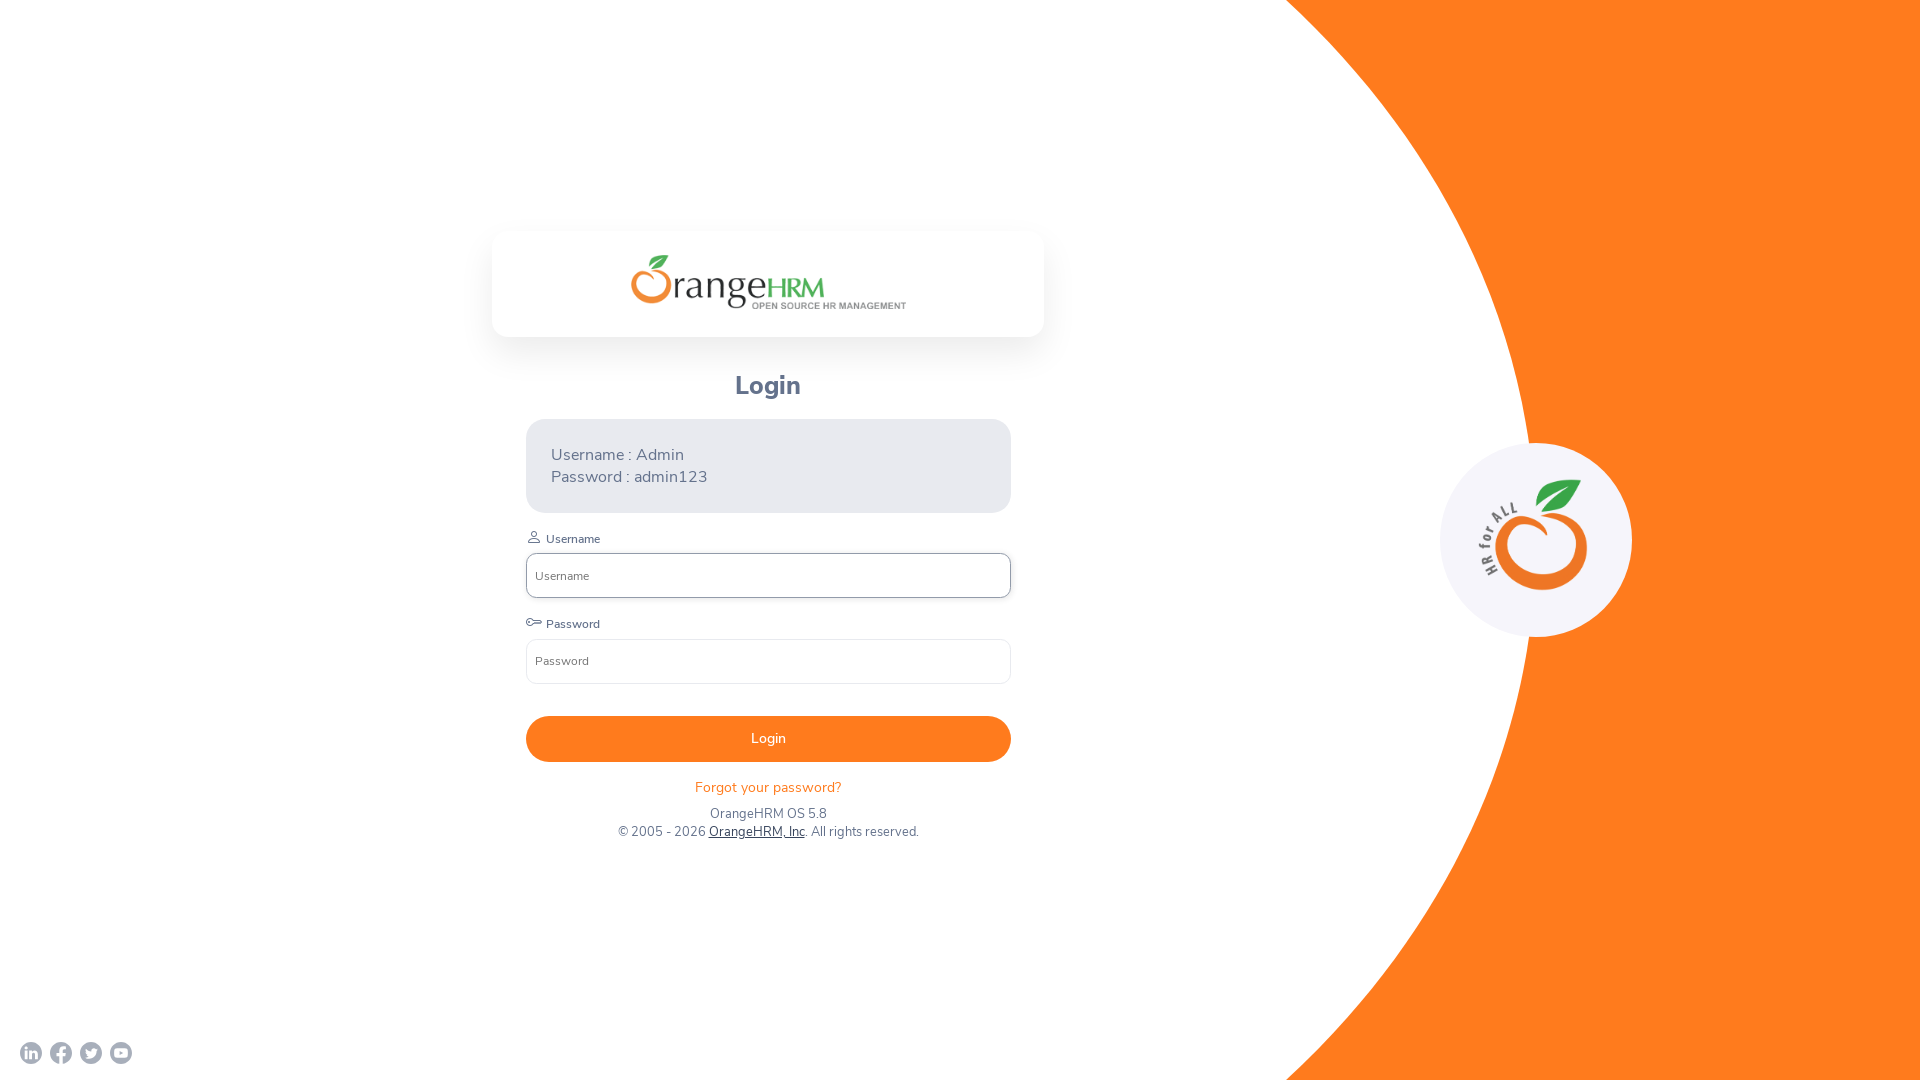

Retrieved logo location in fullscreen viewport: (630.5, 255.34375)
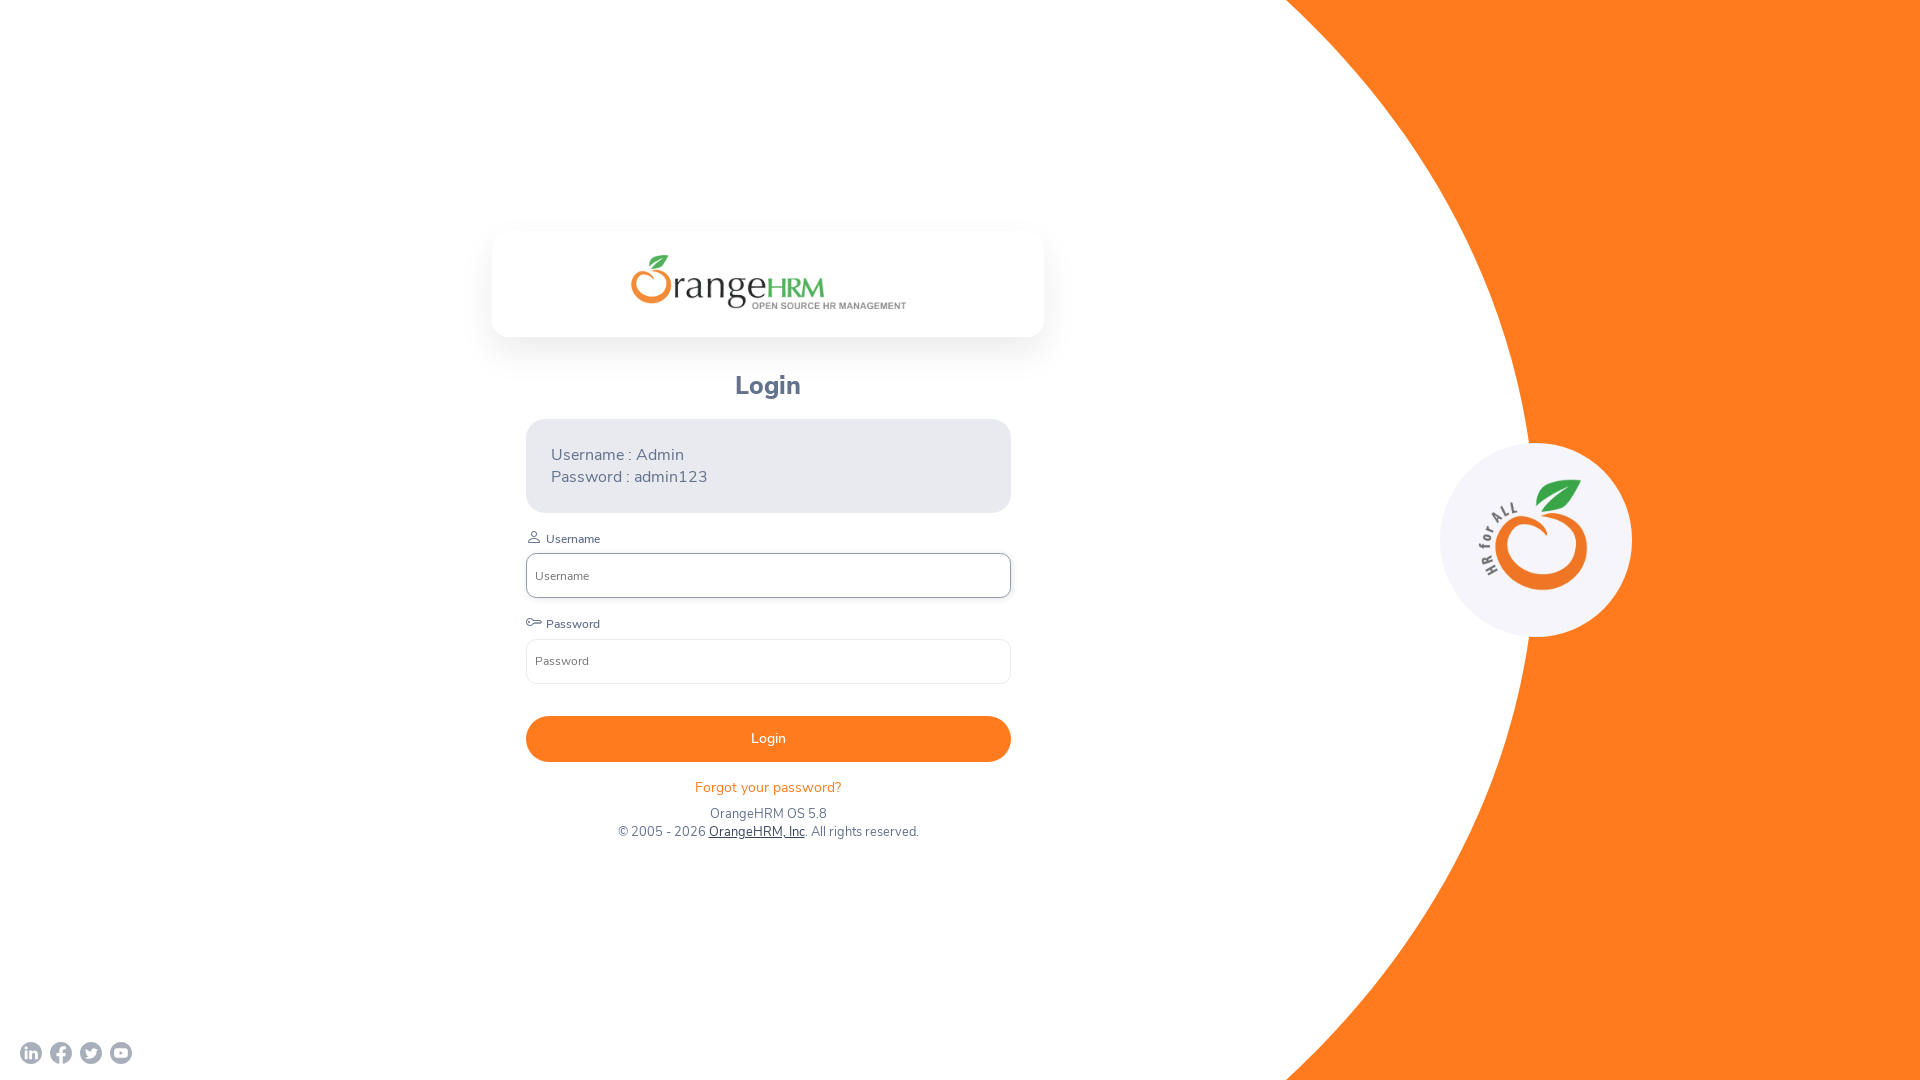

Set viewport to 1024x768 (simulating window position change)
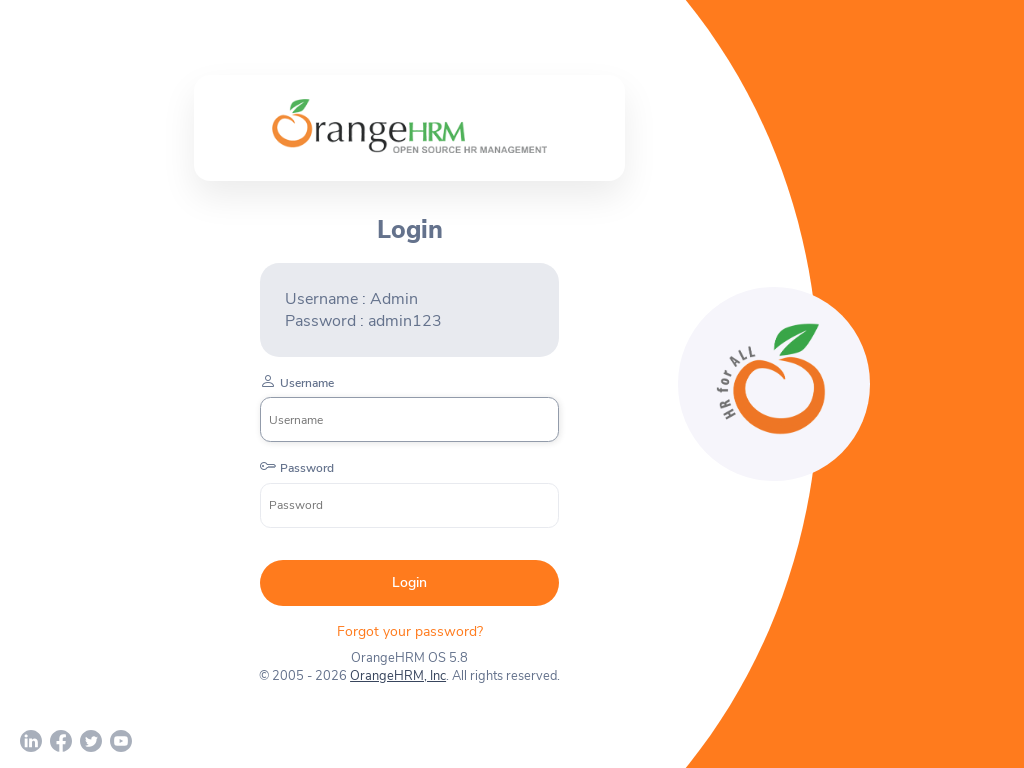

Waited 500ms for layout to stabilize after viewport change to 1024x768
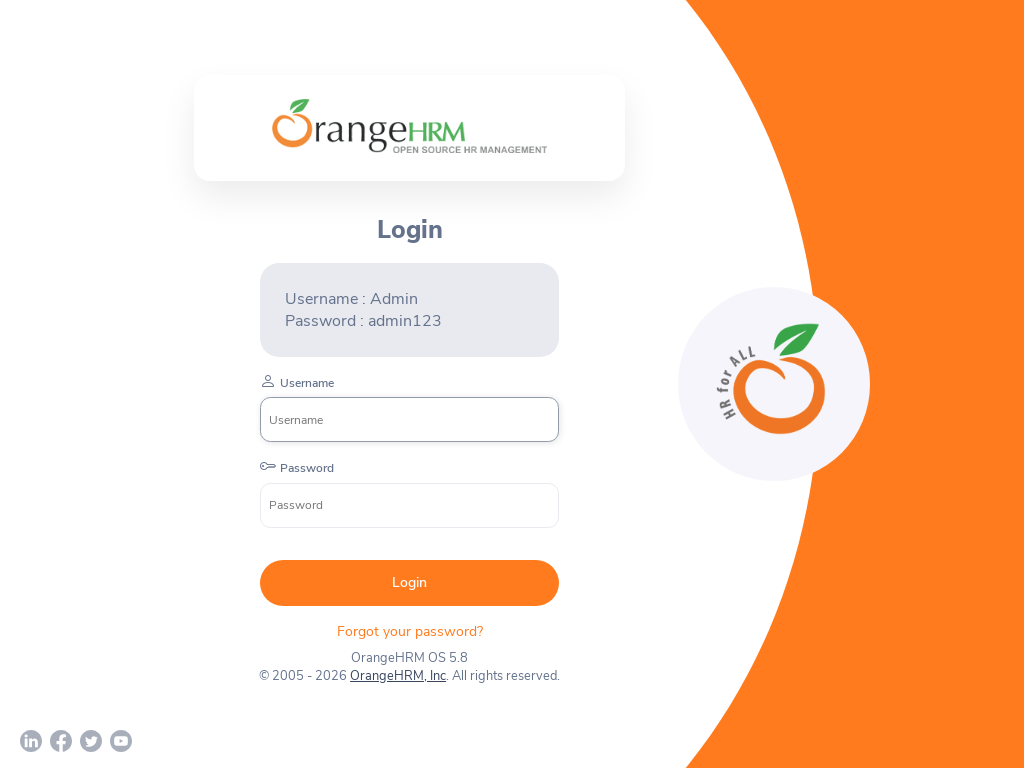

Retrieved logo location at 1024x768 viewport: (272.09375, 99.34375)
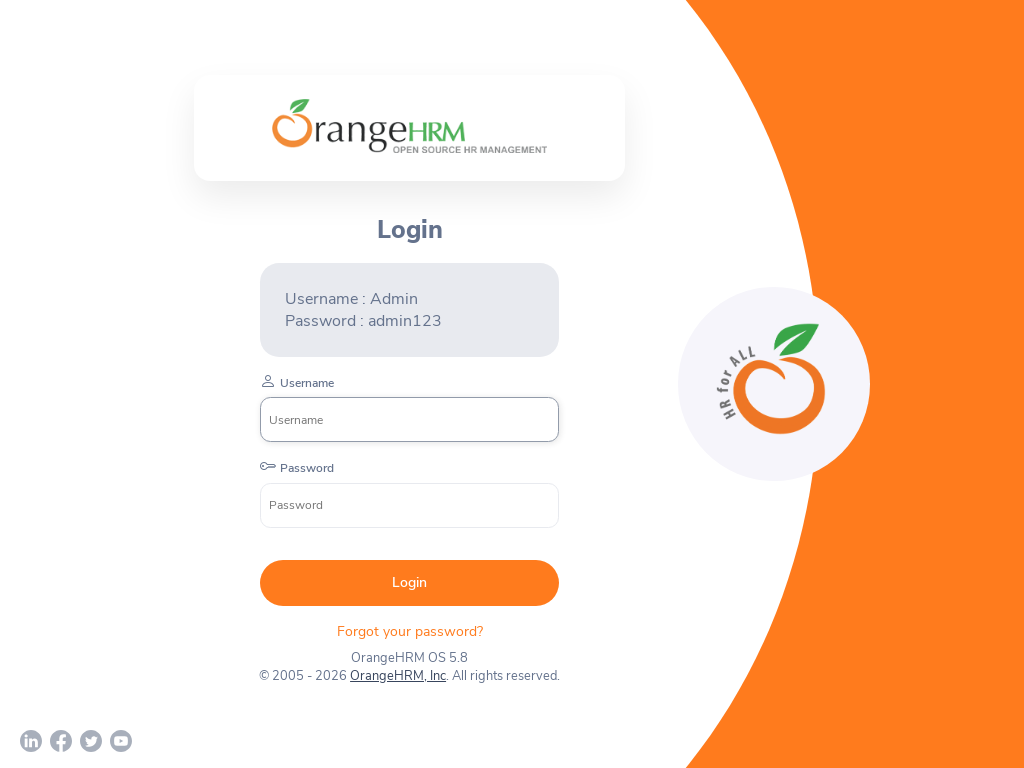

Set viewport to 1280x900 (simulating another window position change)
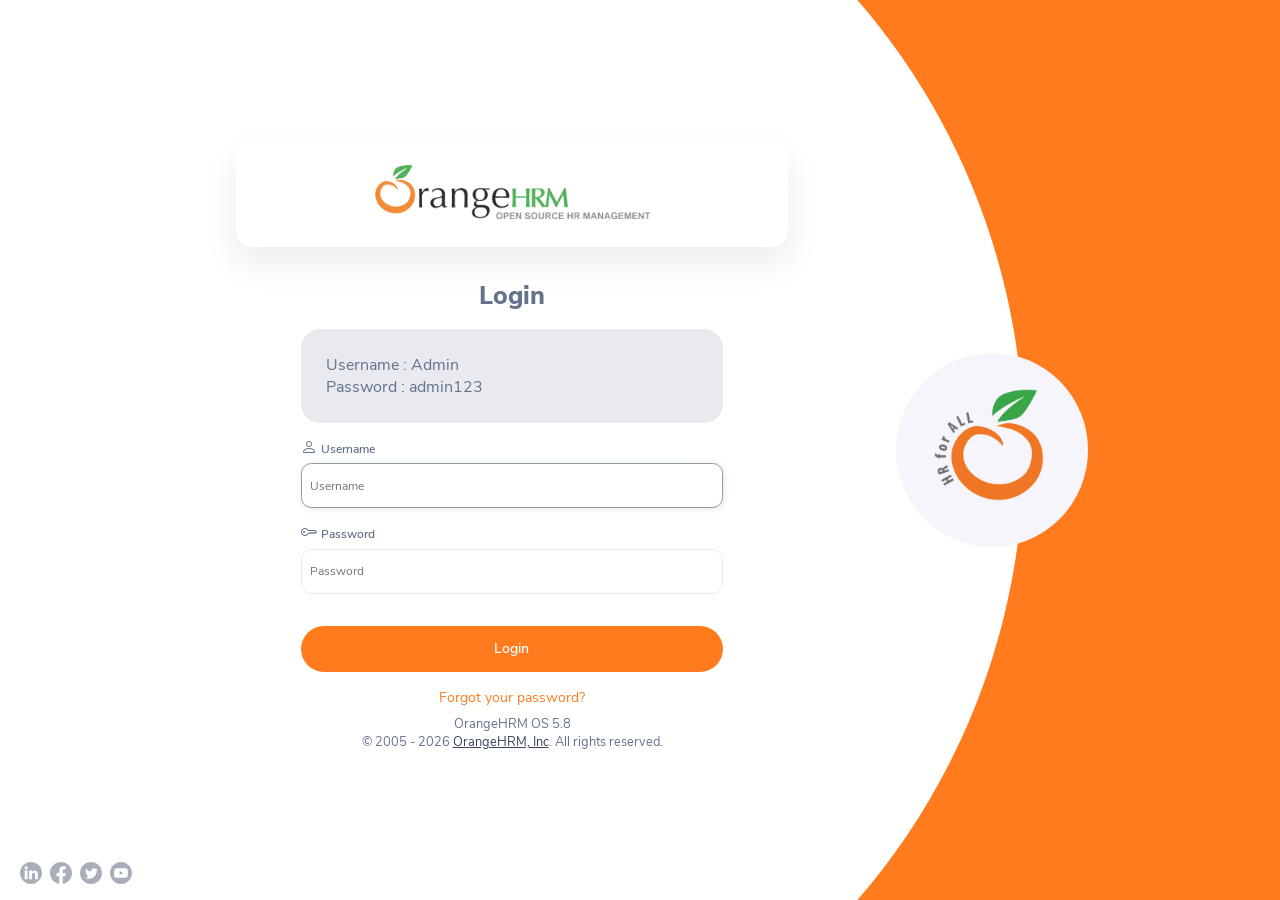

Waited 500ms for layout to stabilize after viewport change to 1280x900
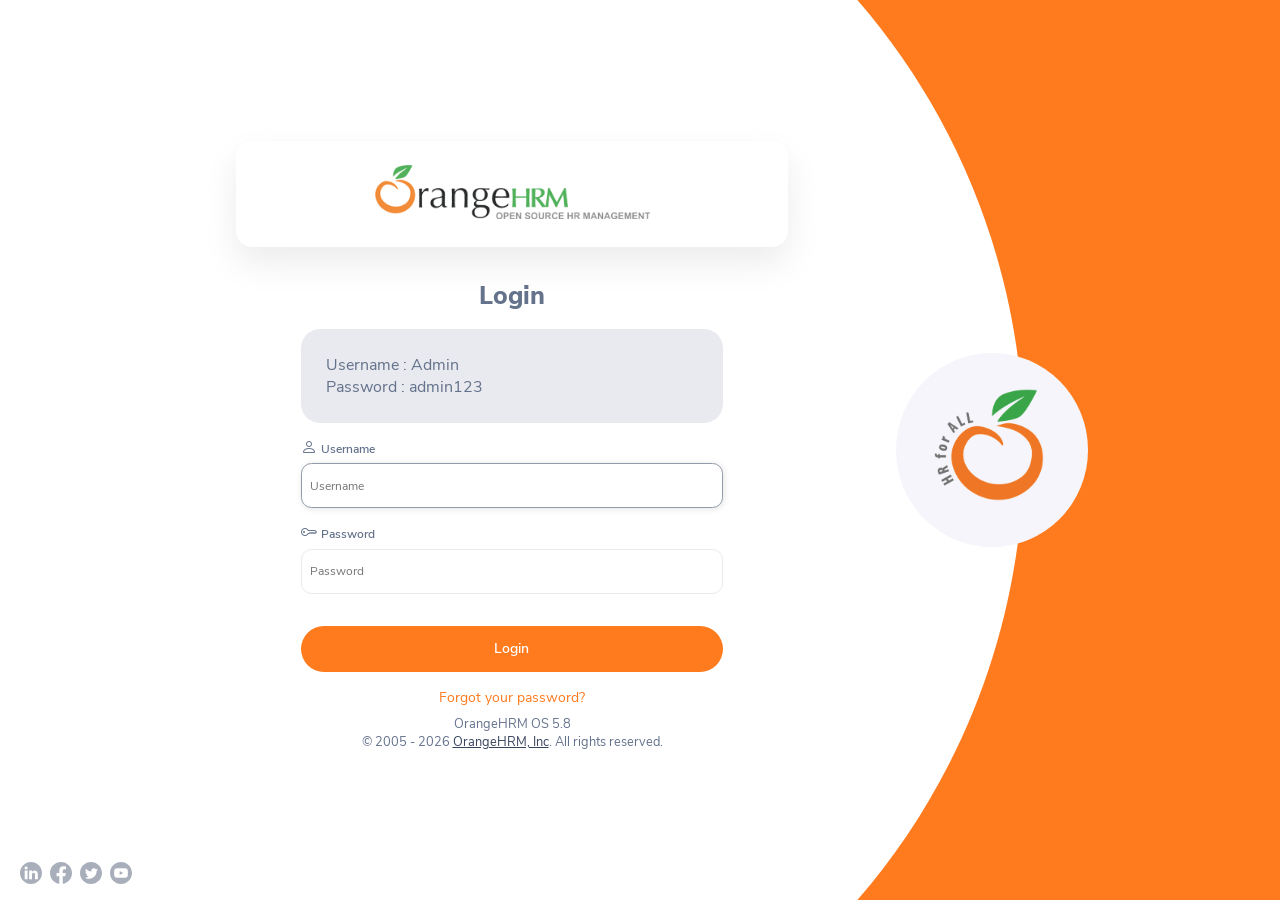

Retrieved logo location at 1280x900 viewport: (374.5, 165.34375)
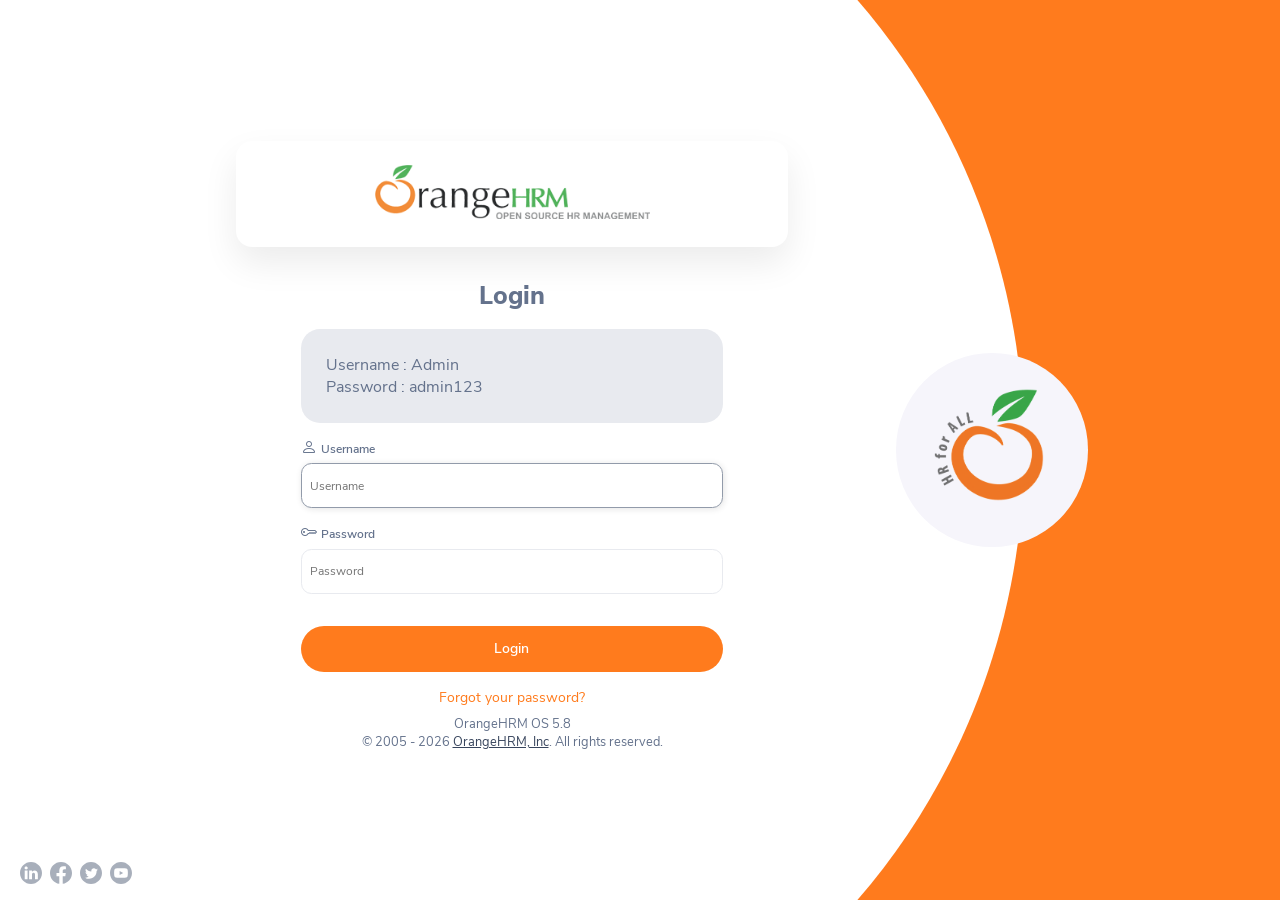

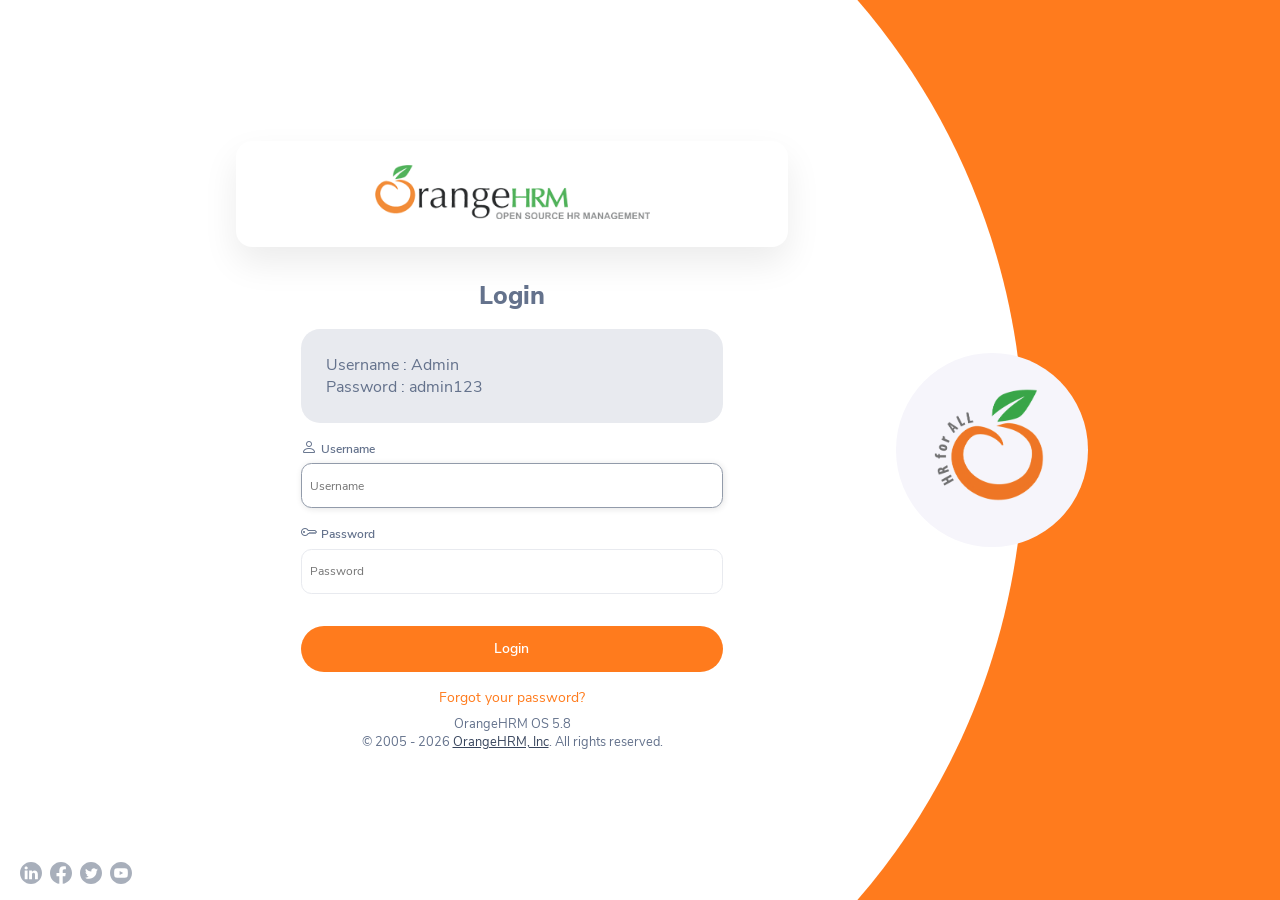